Tests dropdown menu selection using different methods - by index, value, and visible text

Starting URL: https://www.globalsqa.com/demo-site/select-dropdown-menu/

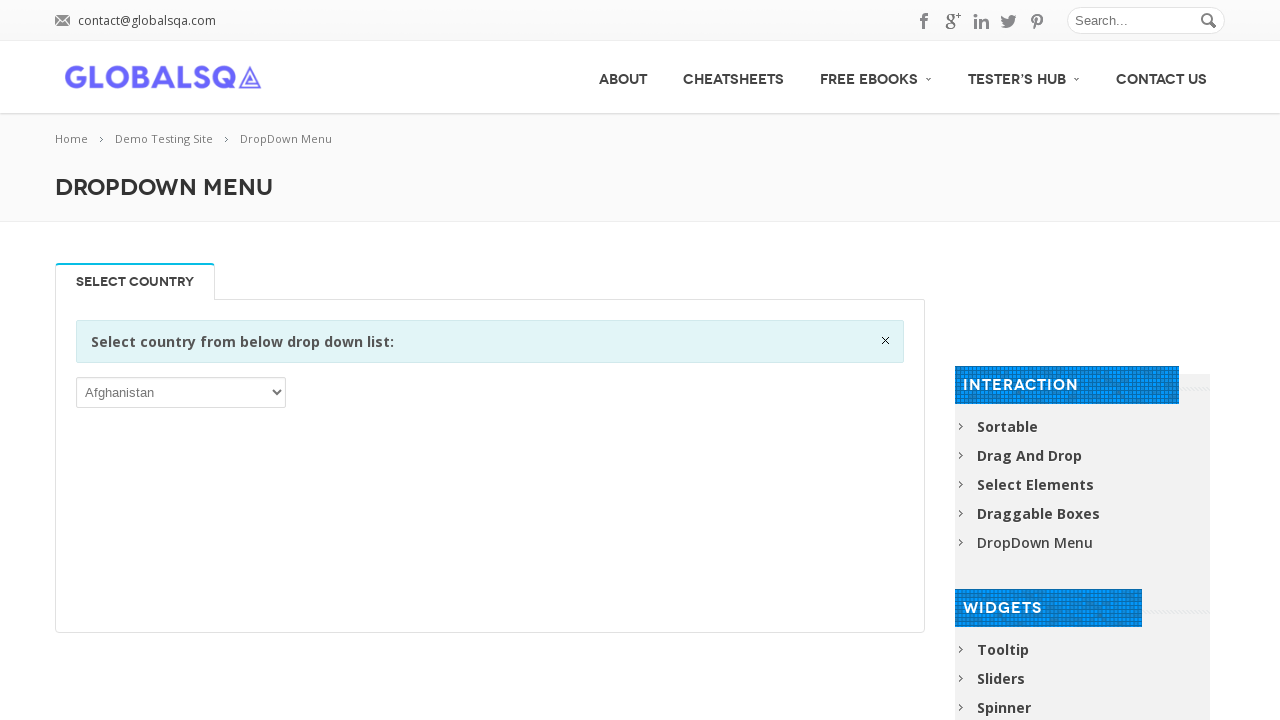

Waited 3 seconds for dropdown to be ready
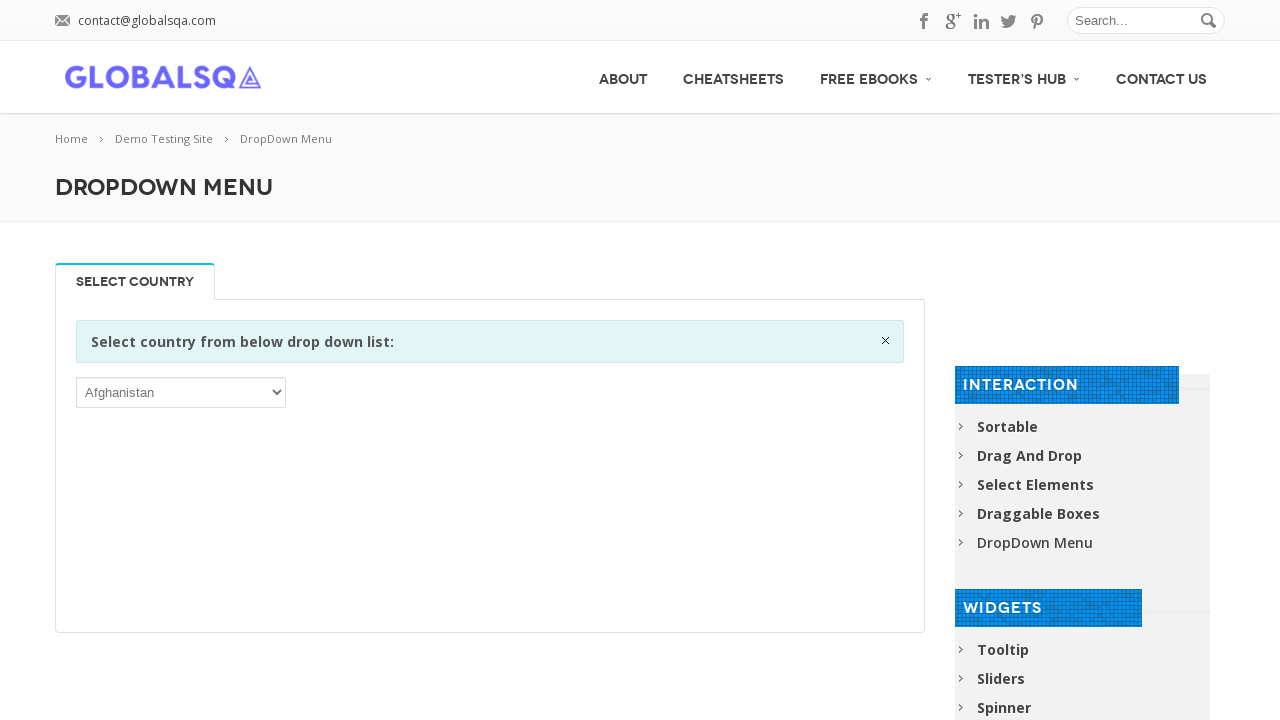

Located the dropdown menu element
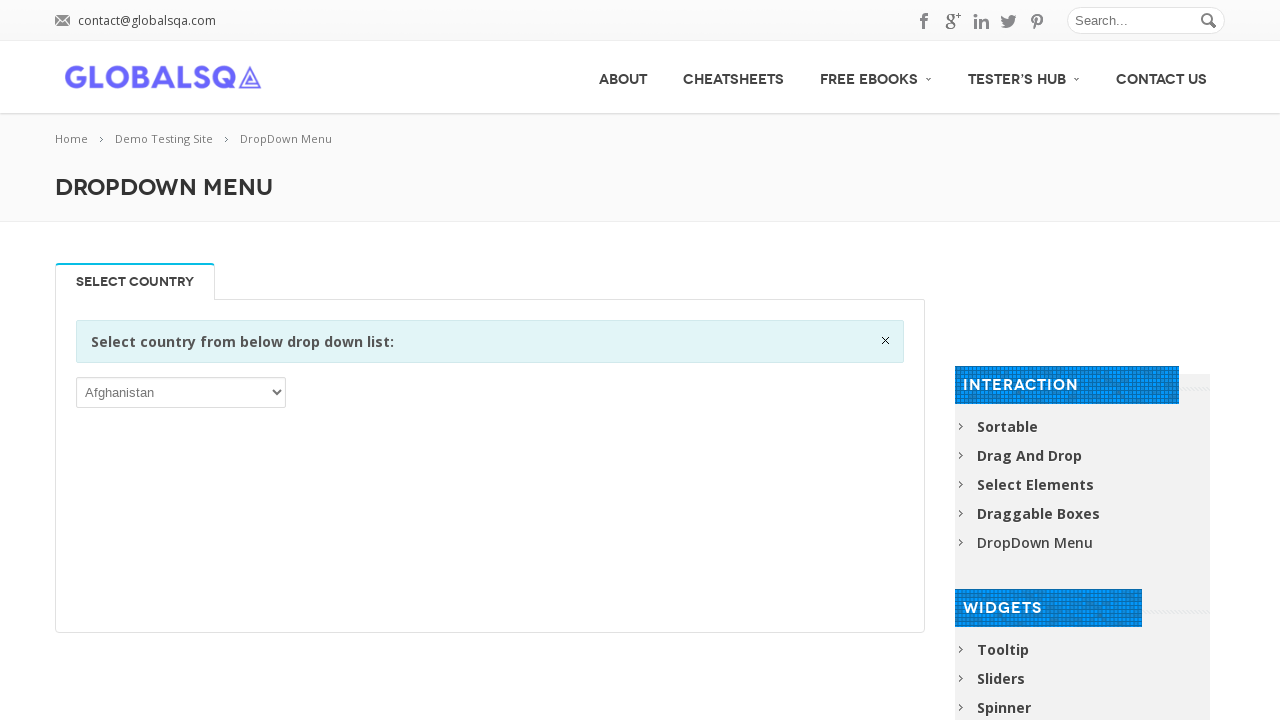

Selected dropdown option by index (6th option) on (//select)[1]
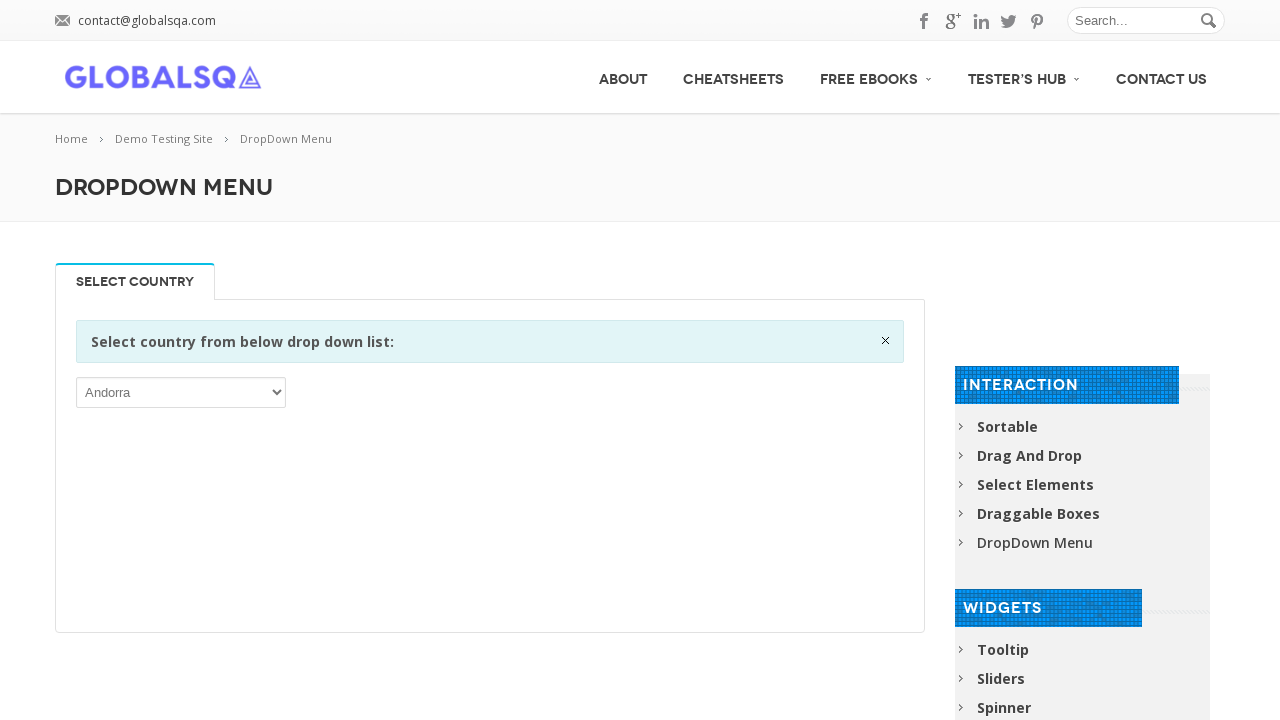

Waited 3 seconds after index selection
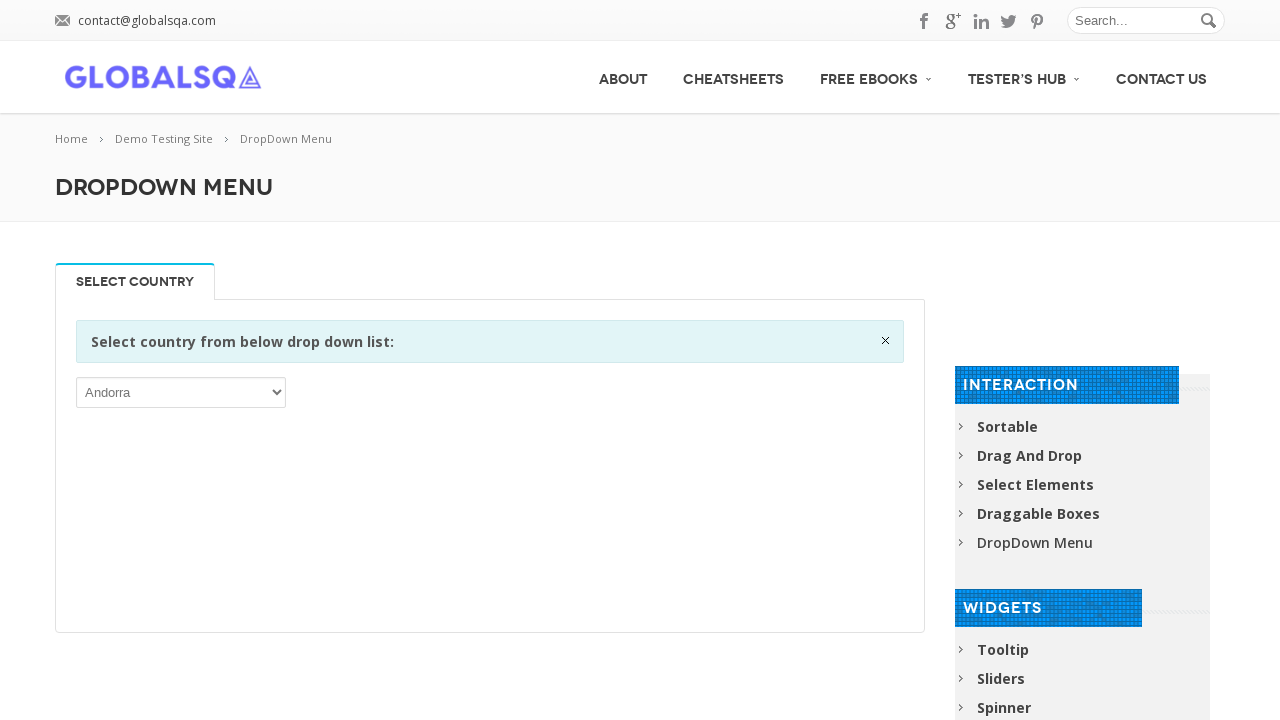

Selected dropdown option by value 'BRA' on (//select)[1]
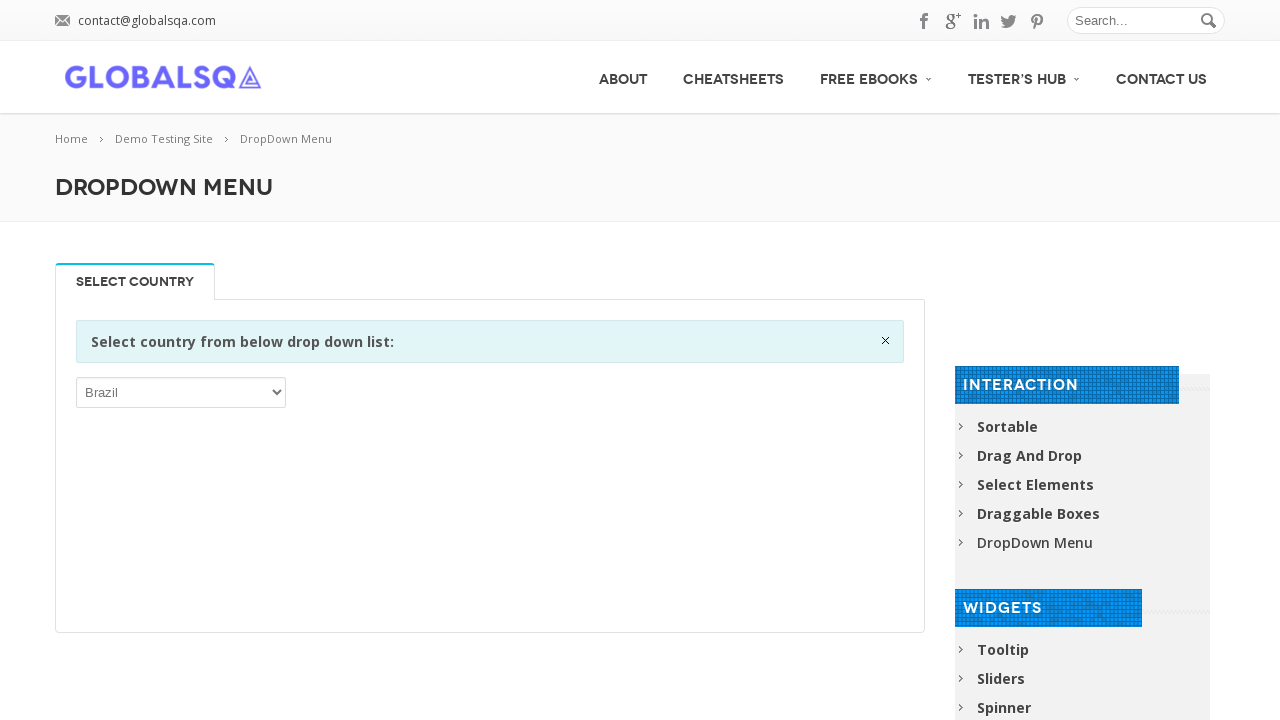

Waited 3 seconds after value selection
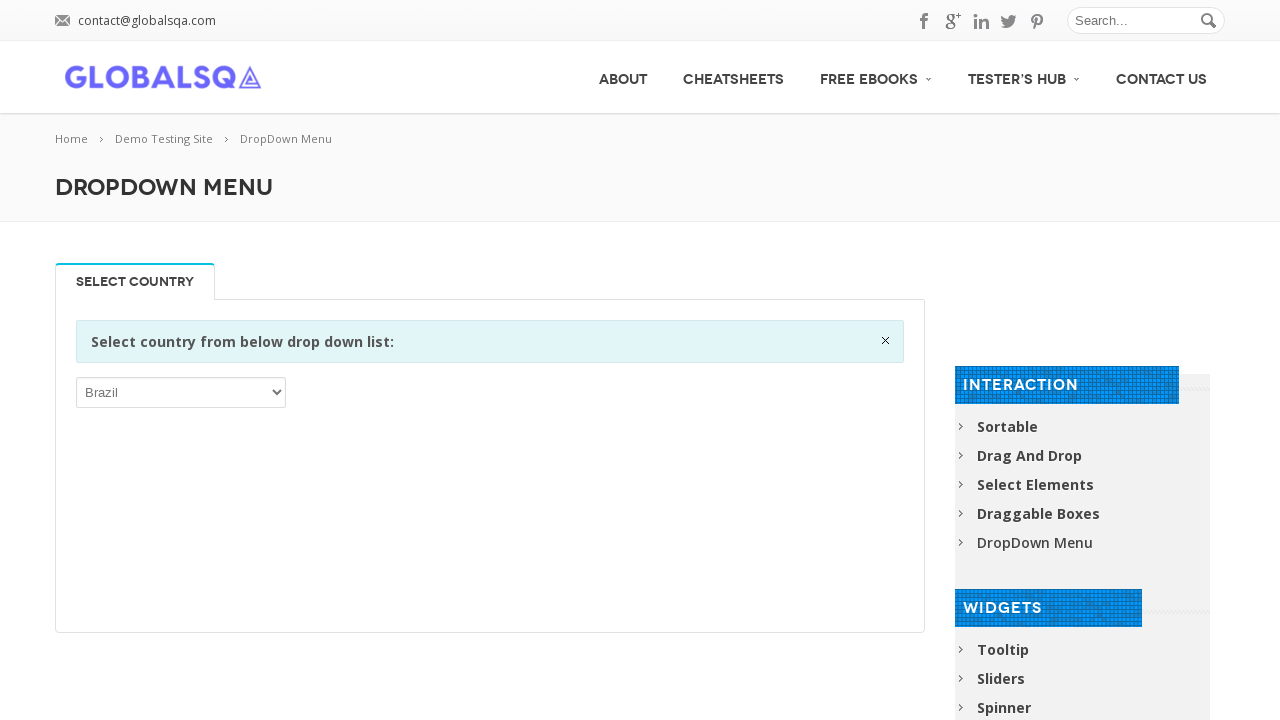

Selected dropdown option by visible text 'India' on (//select)[1]
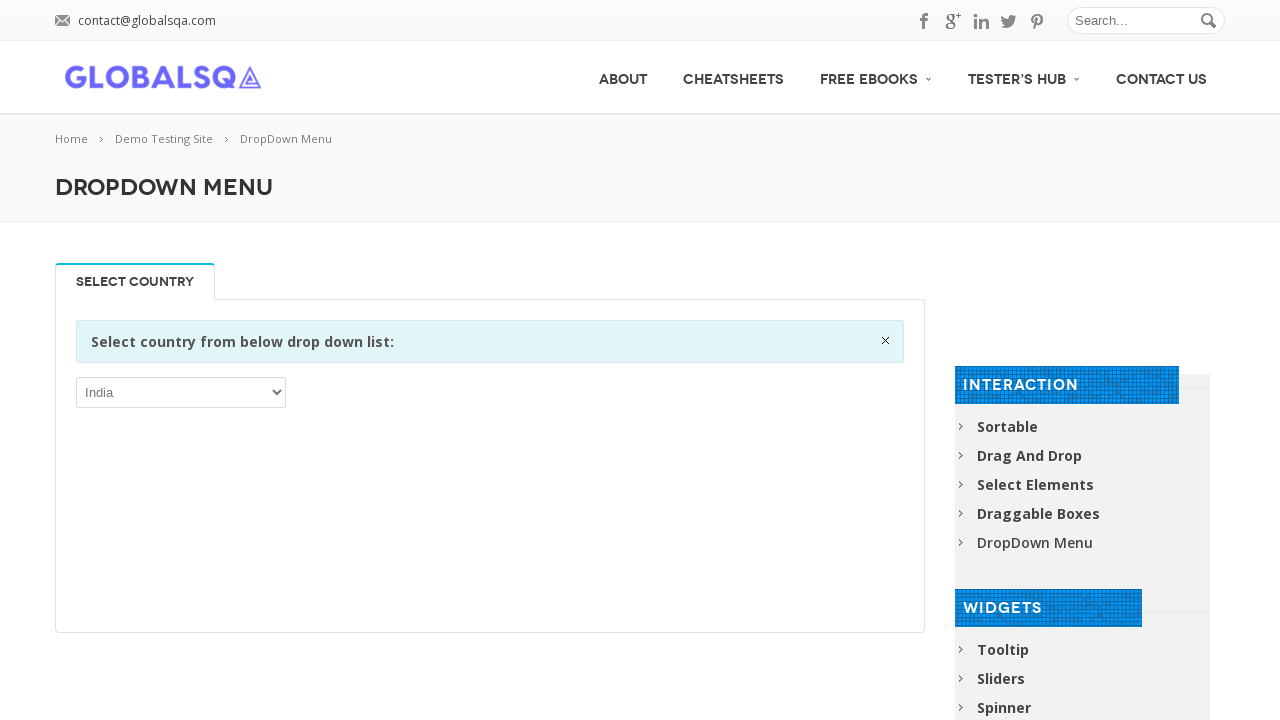

Waited 3 seconds after label selection
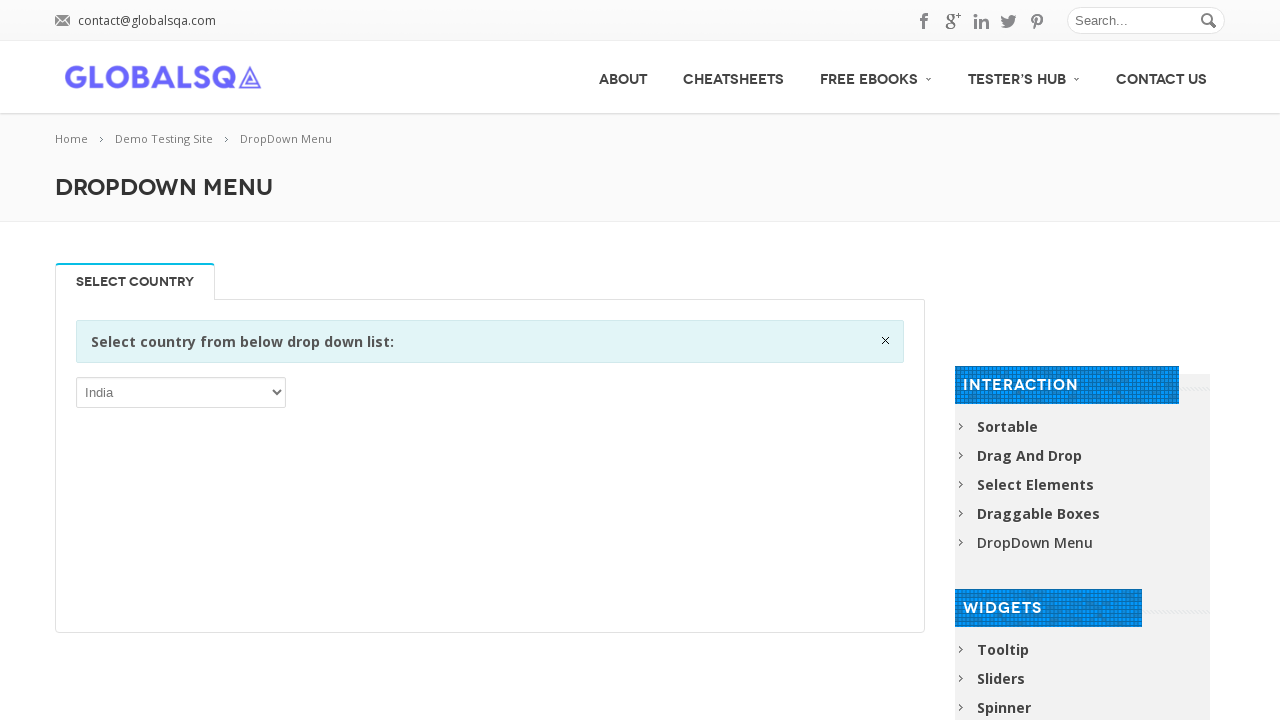

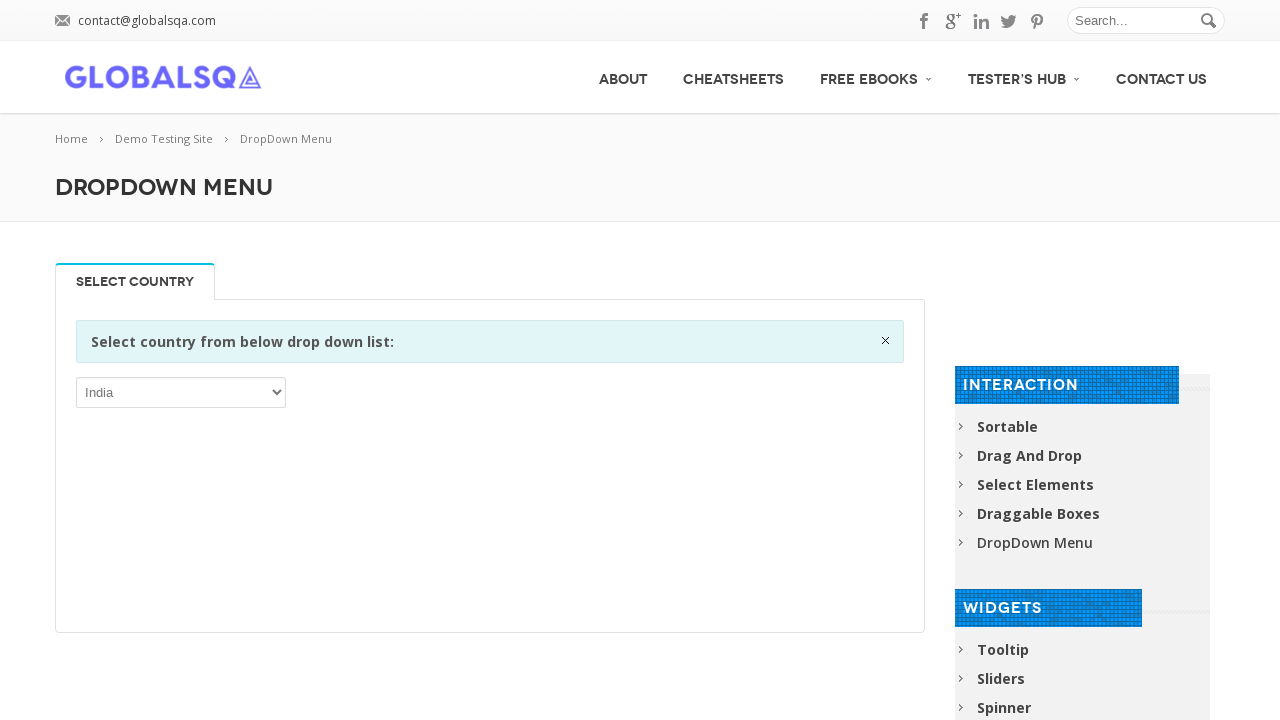